Tests synchronization features by clicking buttons to remove checkbox, show hidden elements, and verifying element visibility

Starting URL: https://dgotlieb.github.io/Selenium/synchronization.html

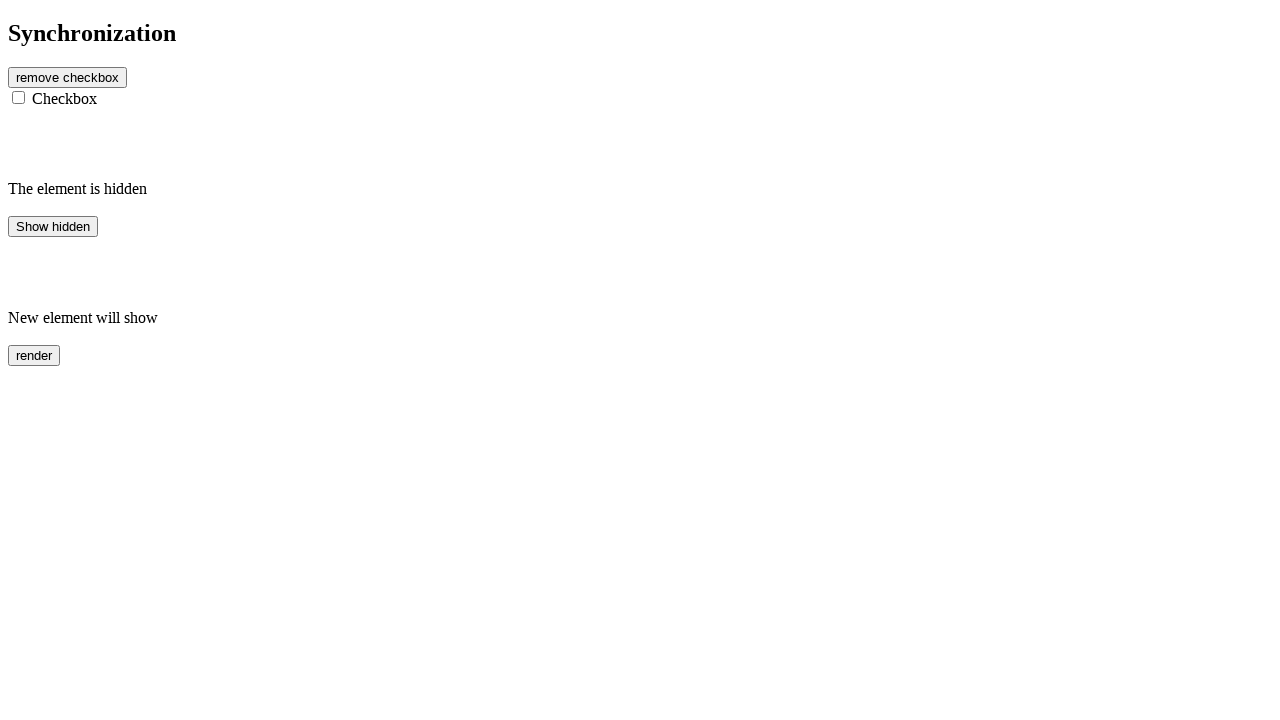

Navigated to find_by_playground.php
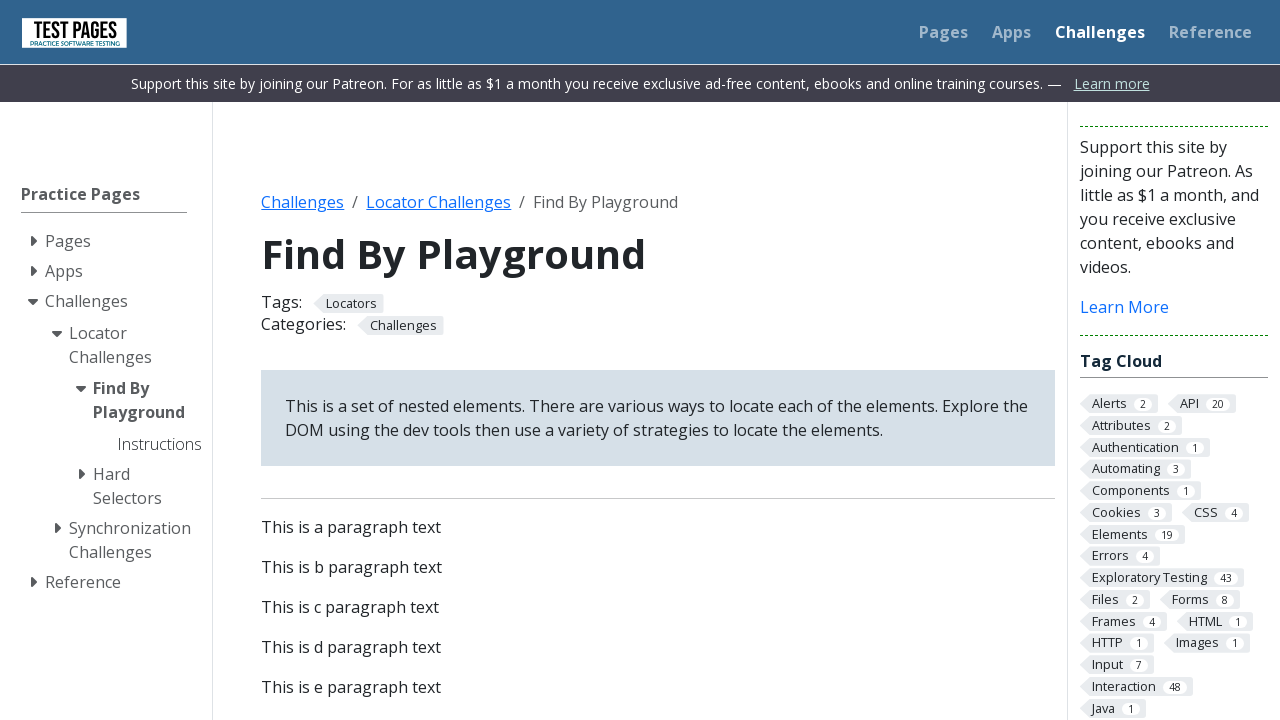

Located all elements with class 'normal'
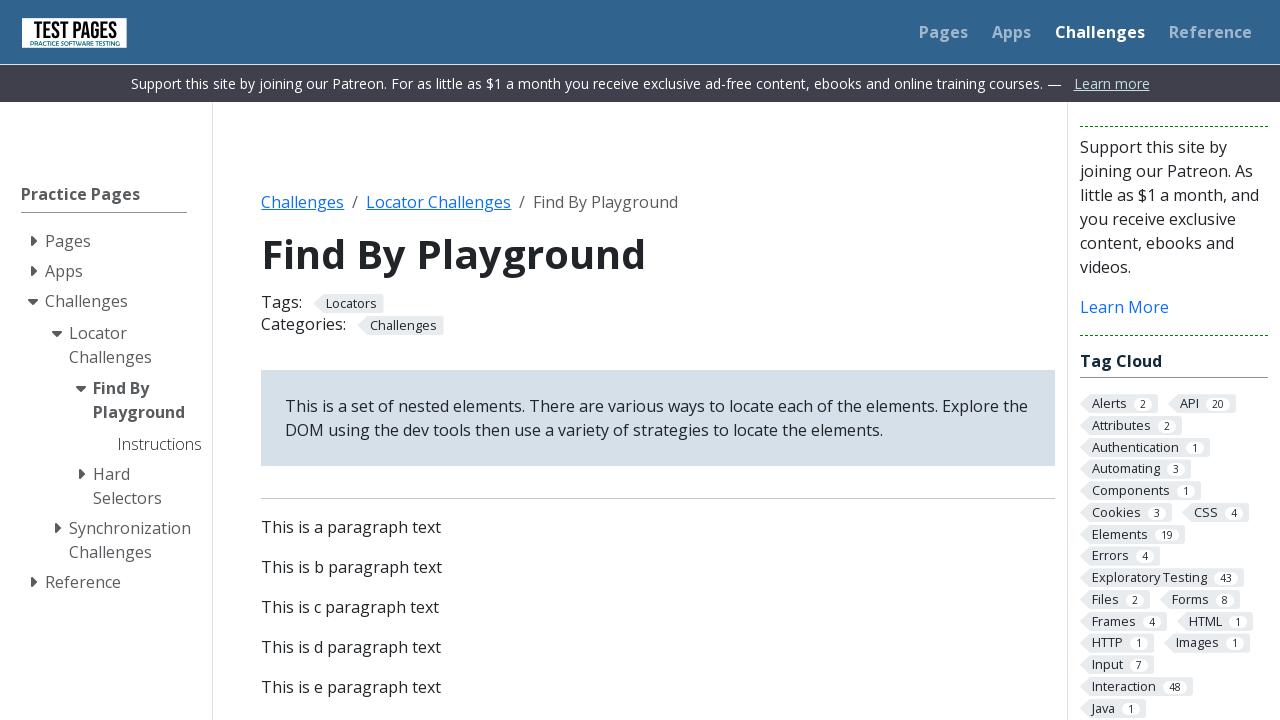

Collected unique tag names from found elements: {'ul', 'p', 'li', 'pre', 'a'}
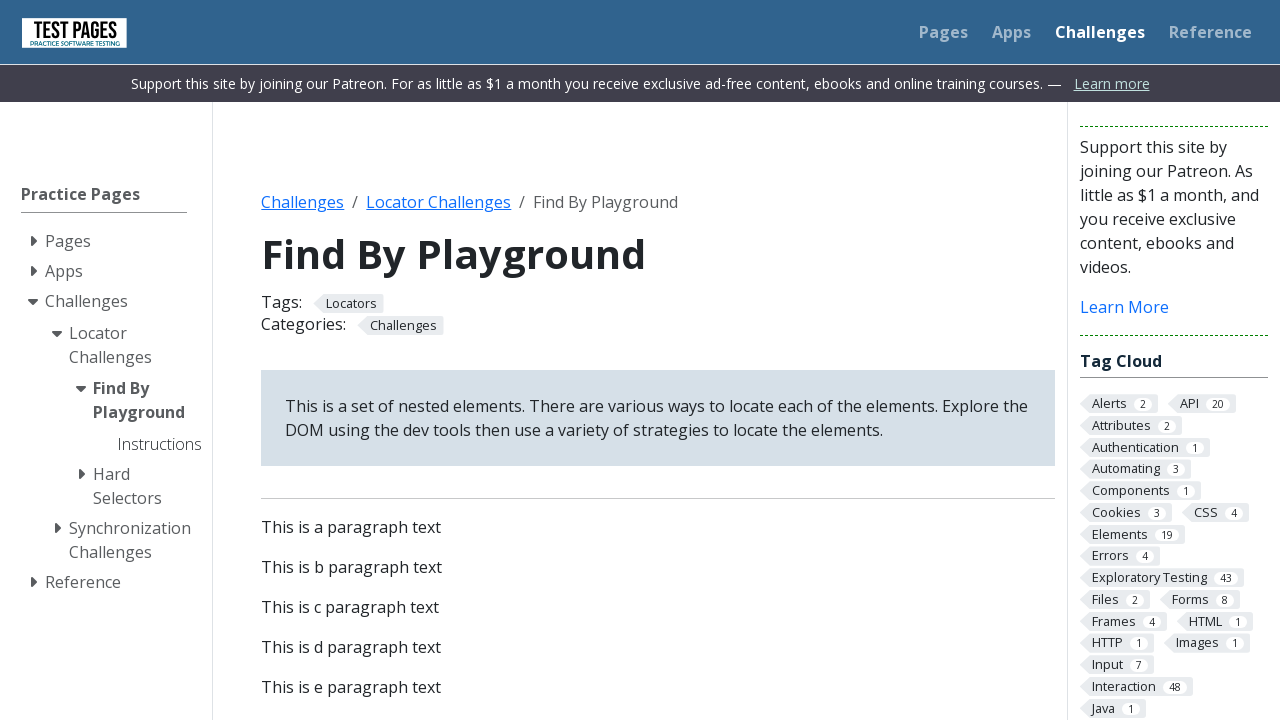

Verified 'ul' tag is present in found elements
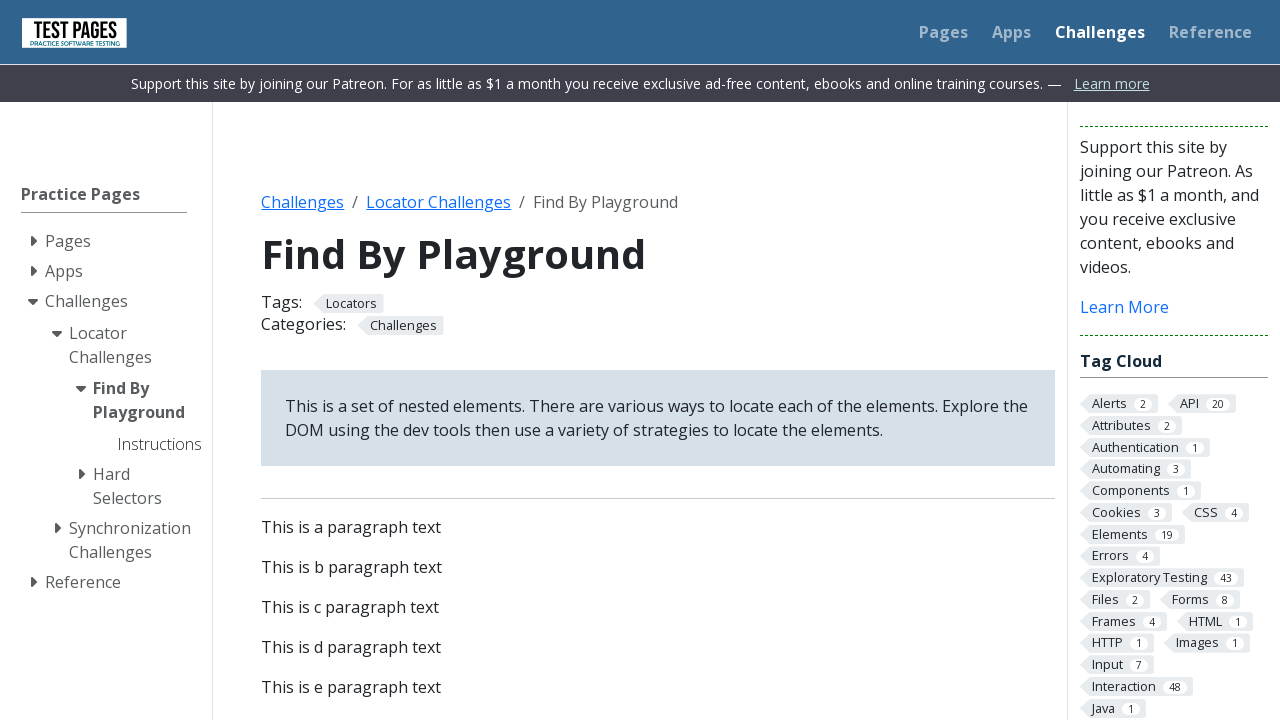

Verified 'li' tag is present in found elements
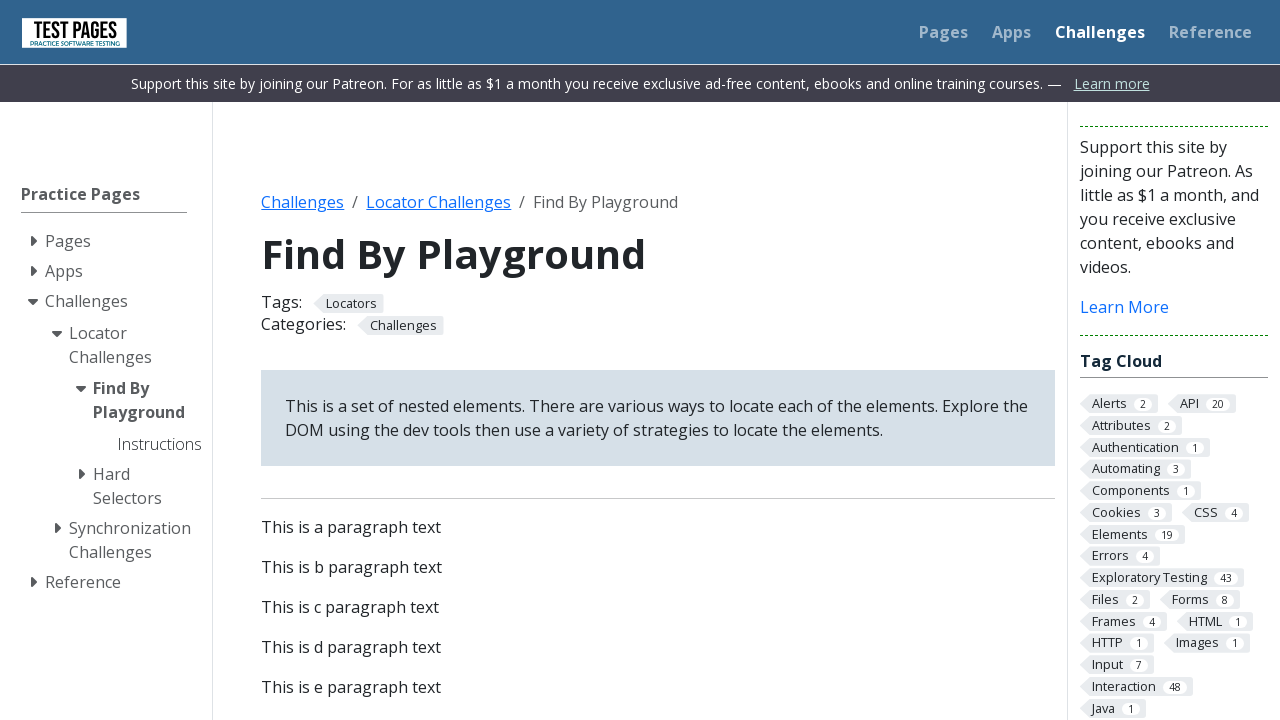

Verified 'p' tag is present in found elements
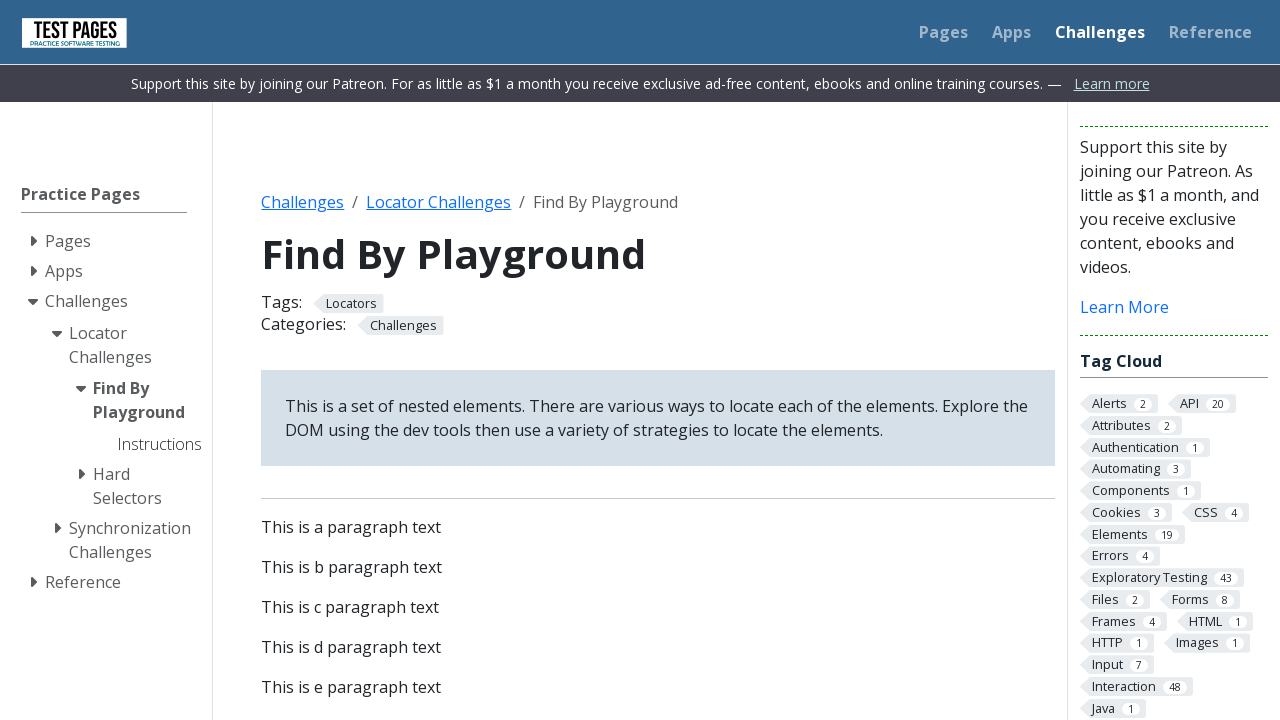

Verified 'a' tag is present in found elements
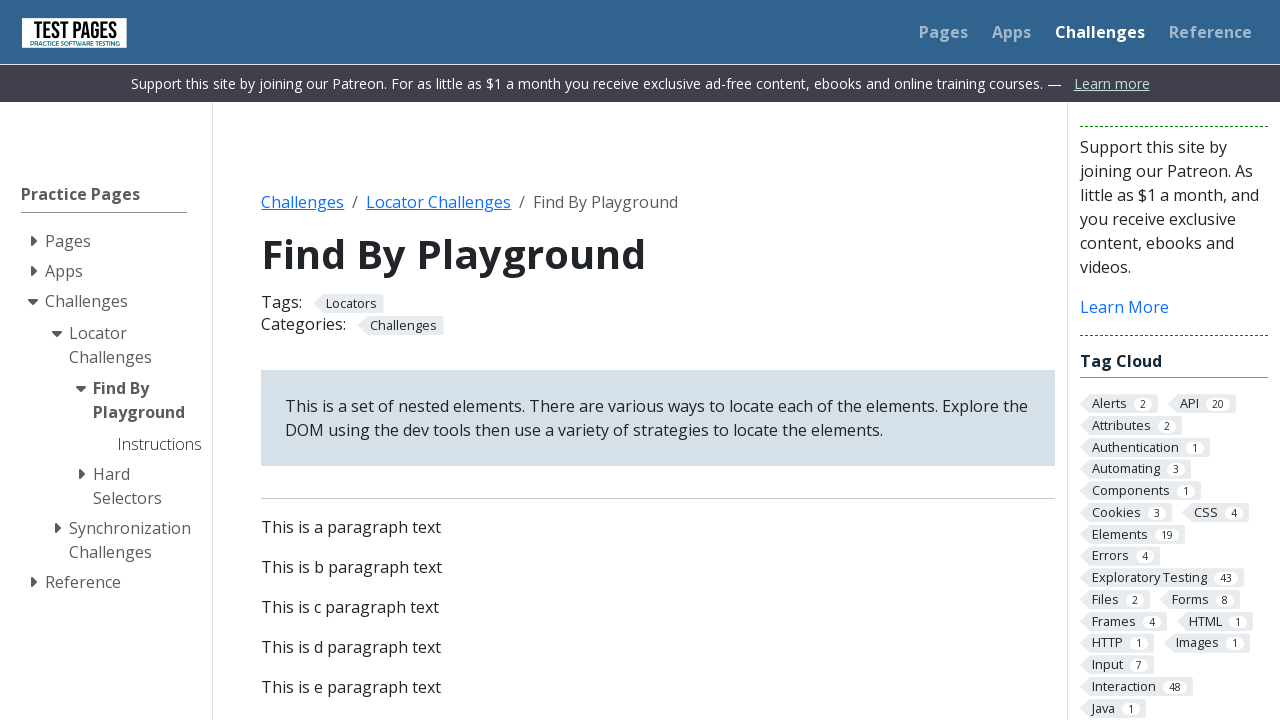

Verified 'div' tag is not present in found elements
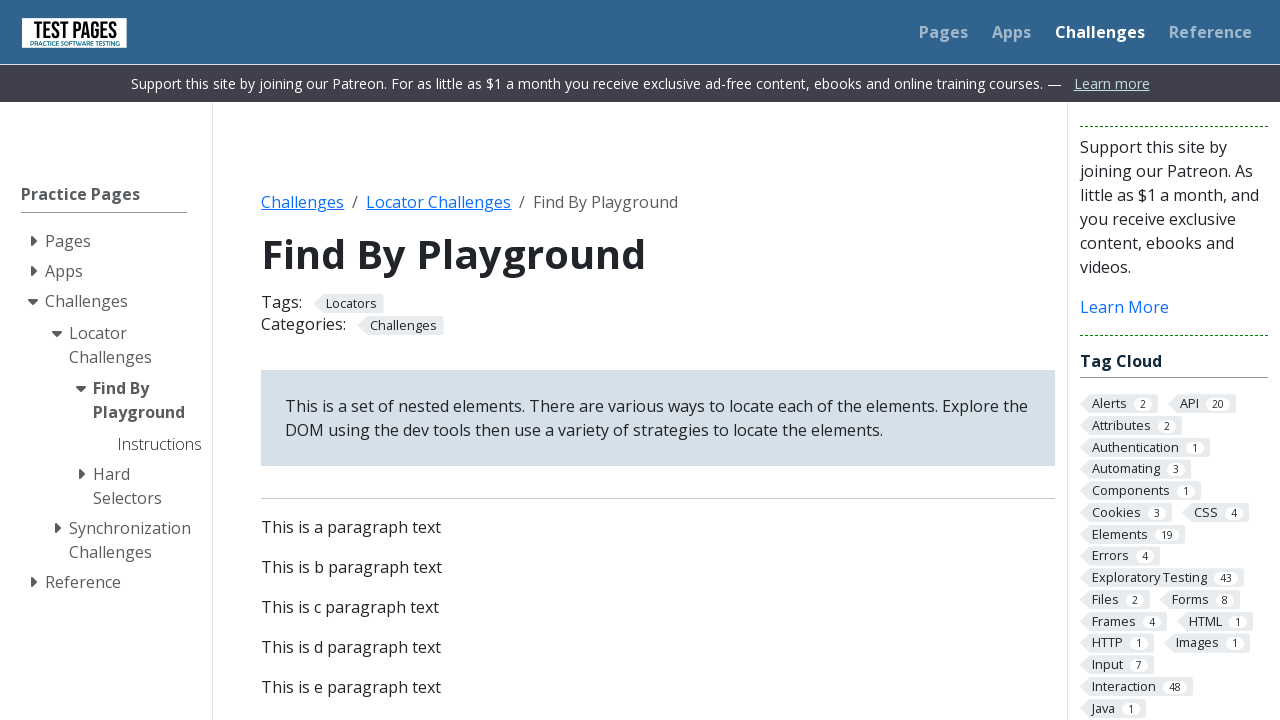

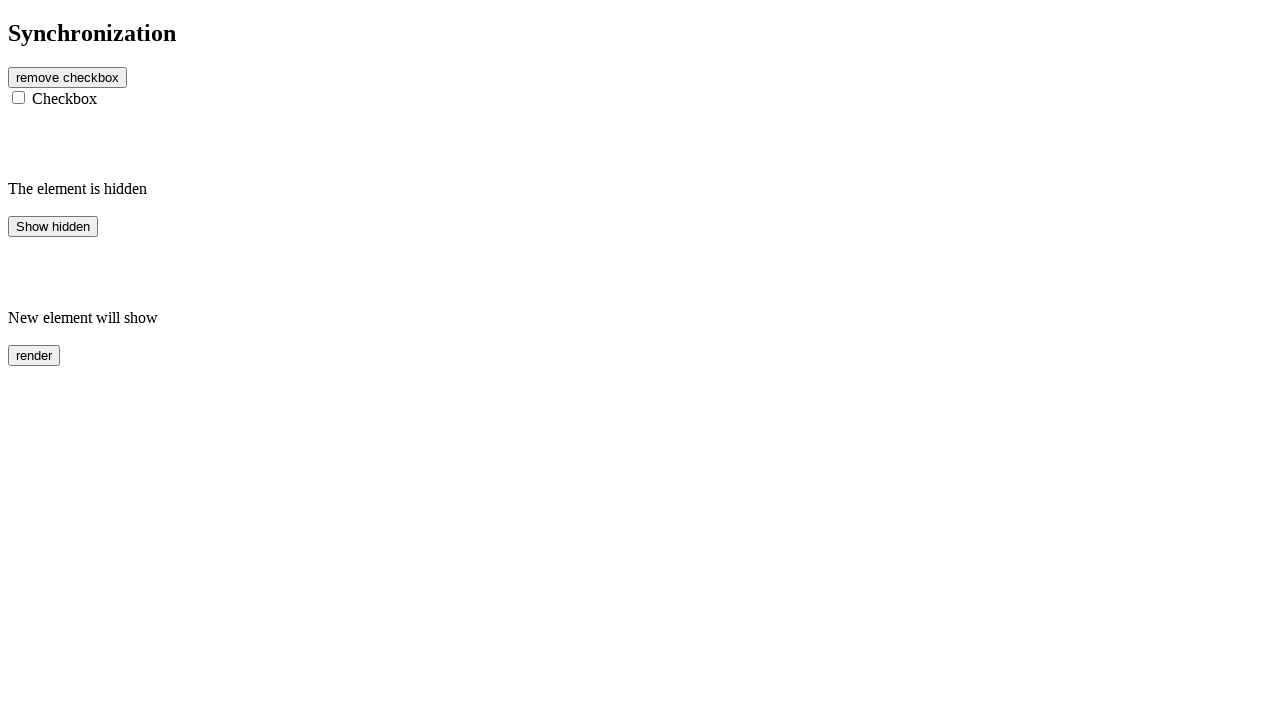